Tests search functionality on Hacker News clone by searching for "selenium" and verifying search results are displayed

Starting URL: https://hackernews-seven.vercel.app

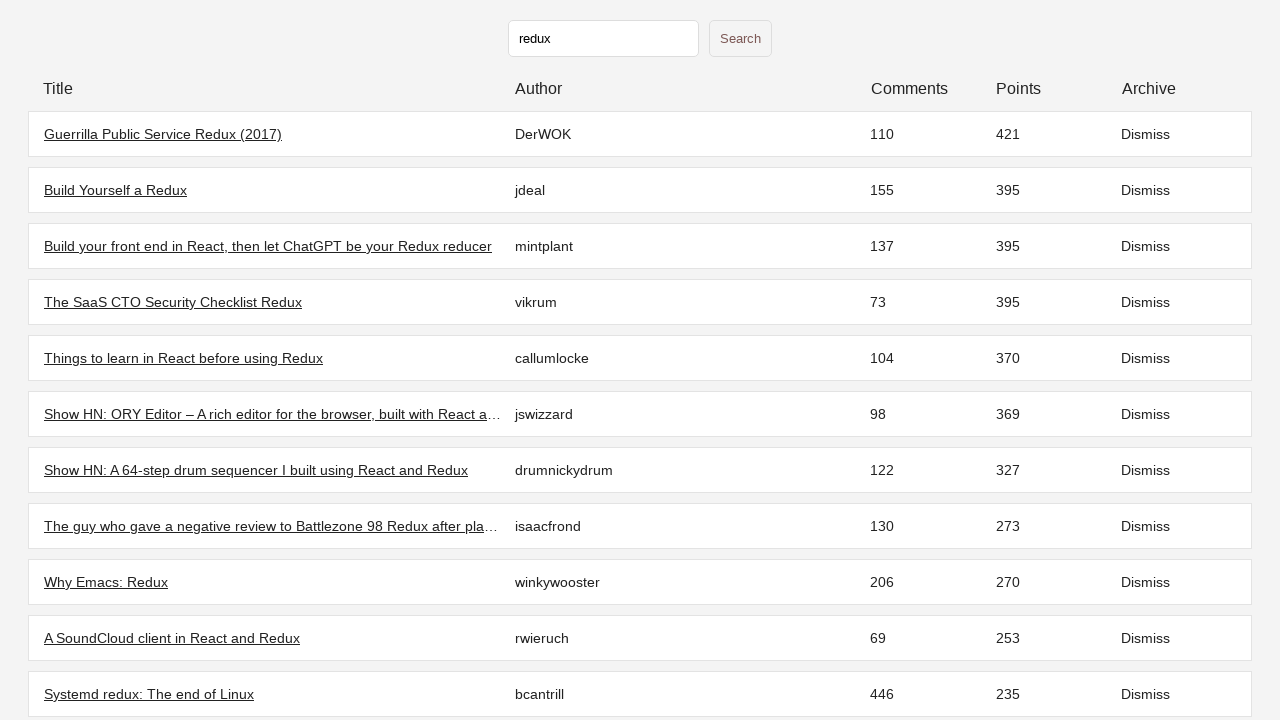

Initial page loaded and stories appeared
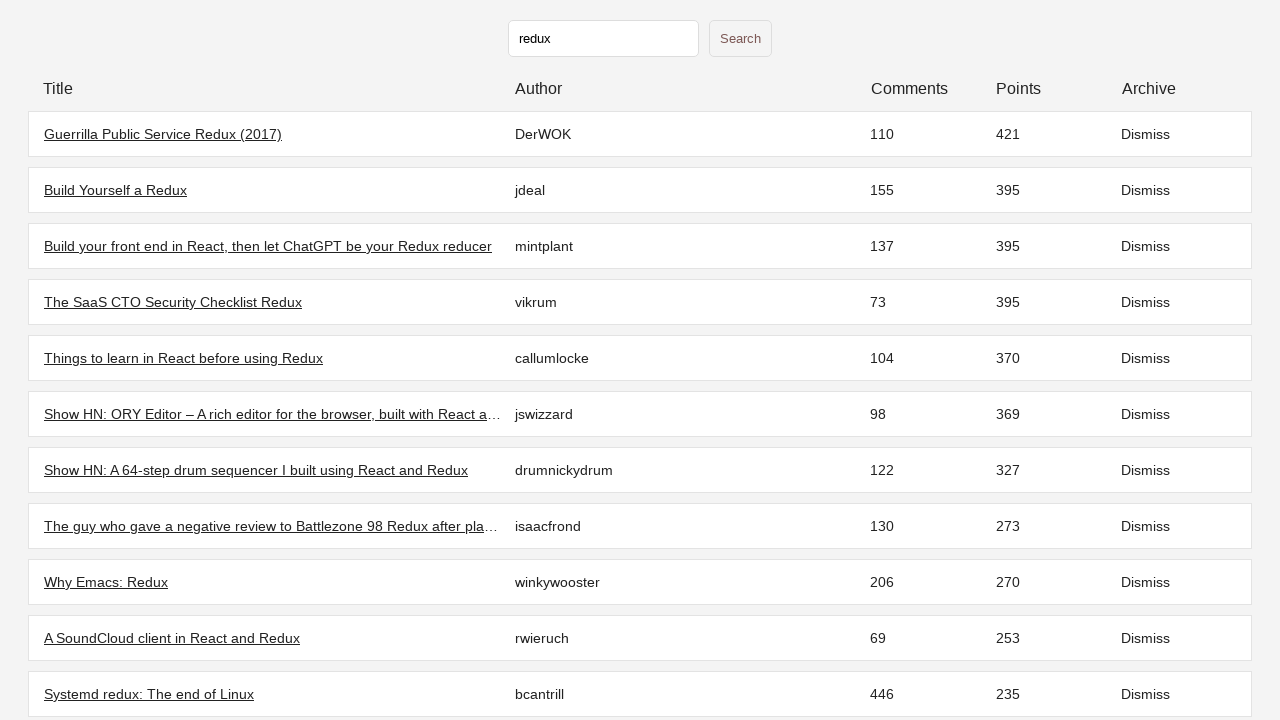

Filled search field with 'selenium' on input[type='text']
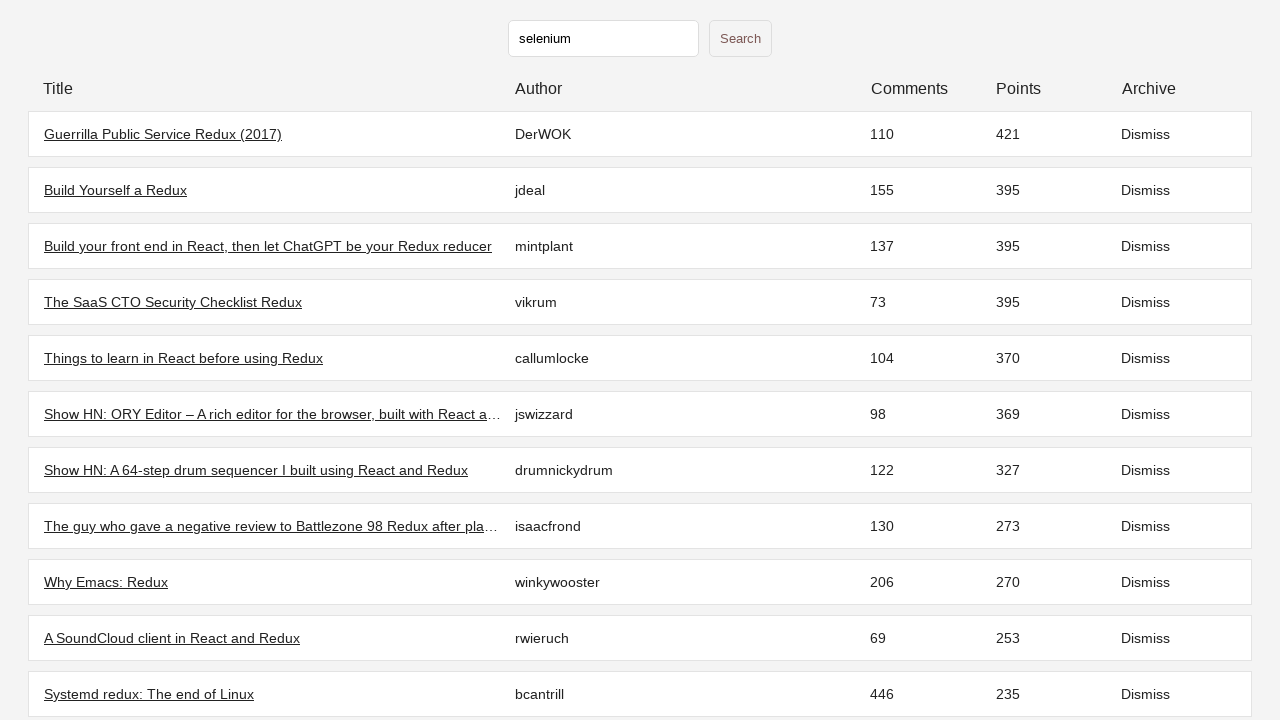

Pressed Enter to submit search for 'selenium'
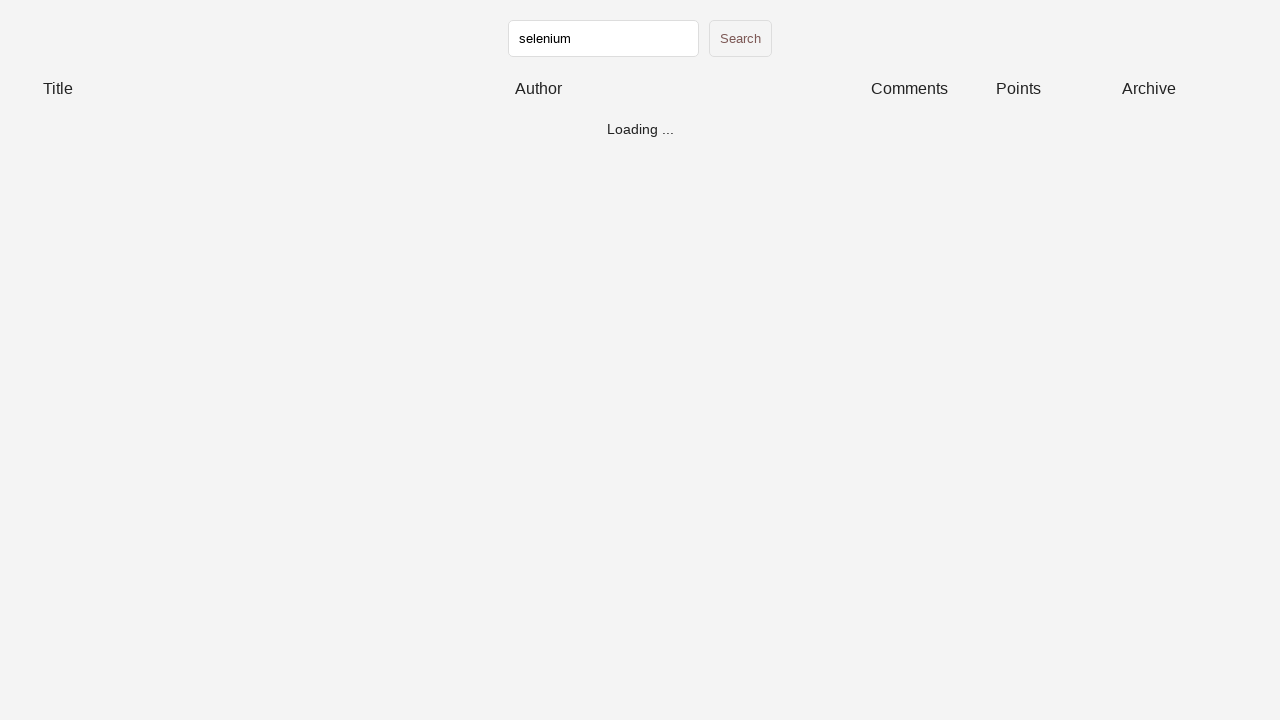

Search results loaded and displayed
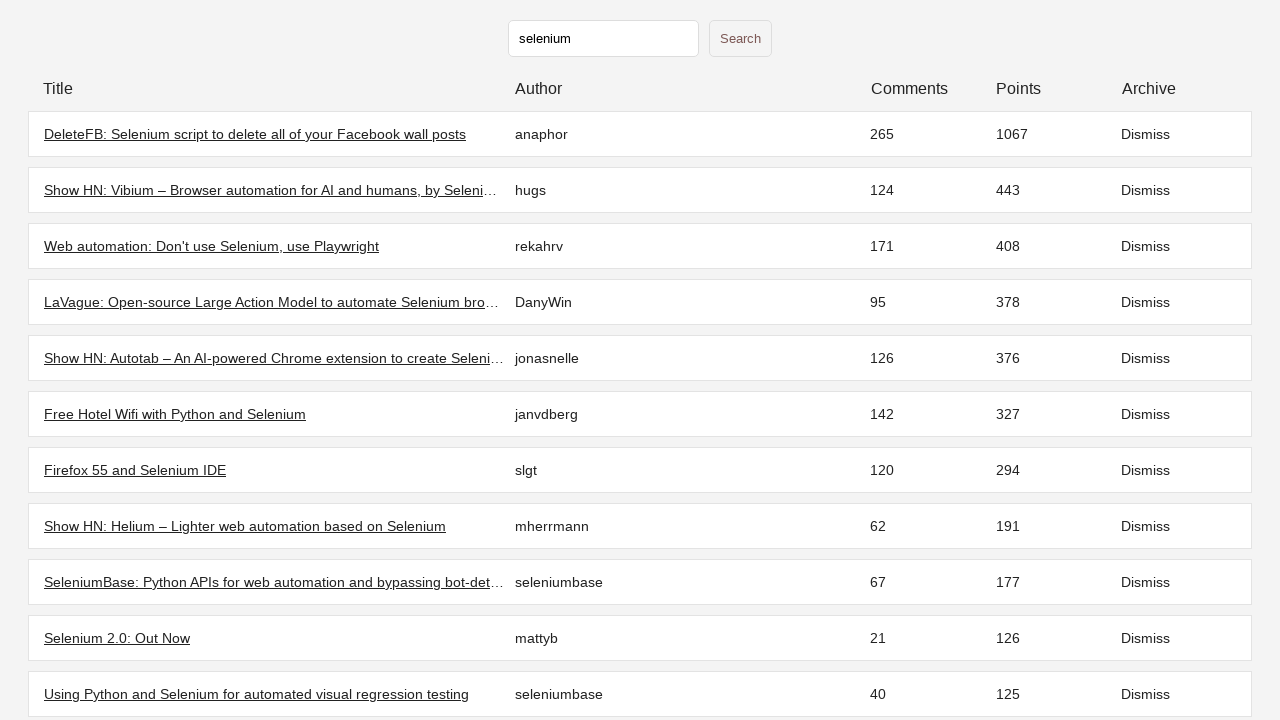

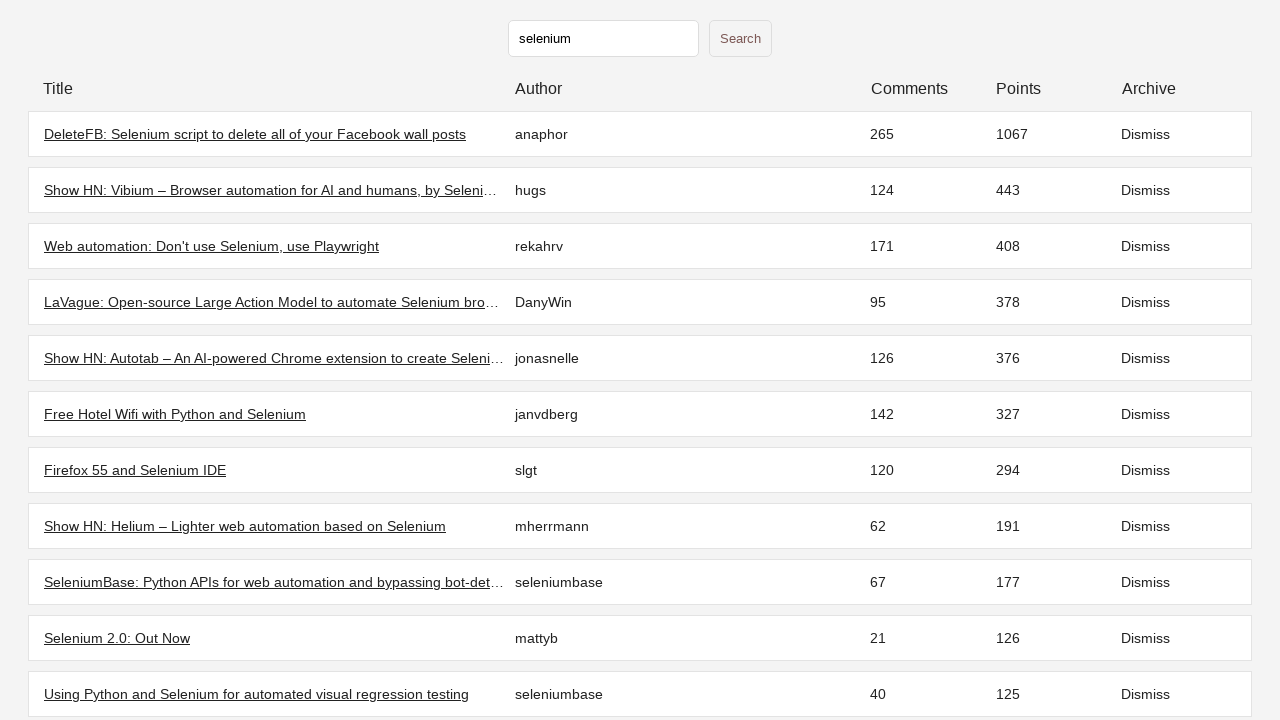